Tests that the comment form displays an error message when the comment content contains special tags like PHP code

Starting URL: https://rapchieuphim.com/phim/black-panther-wakanda-bat-diet#box-comments

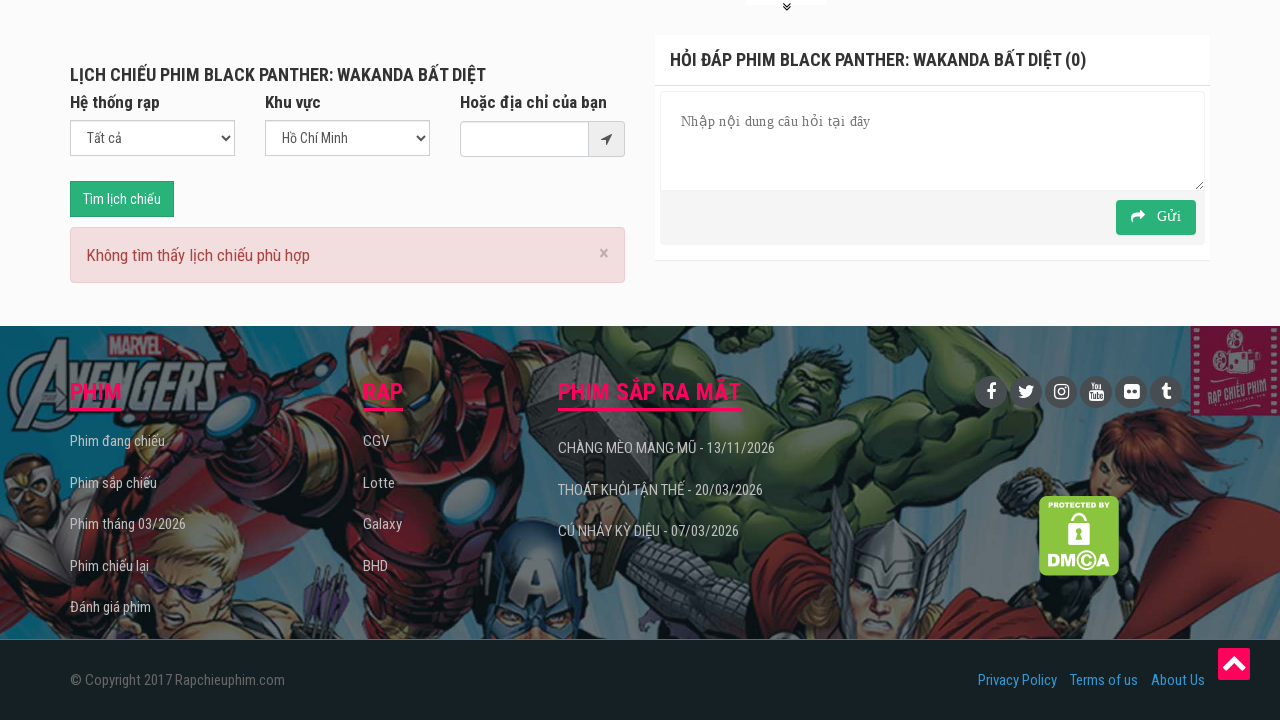

Clicked on message input field at (932, 141) on input[name='message'], textarea[name='message']
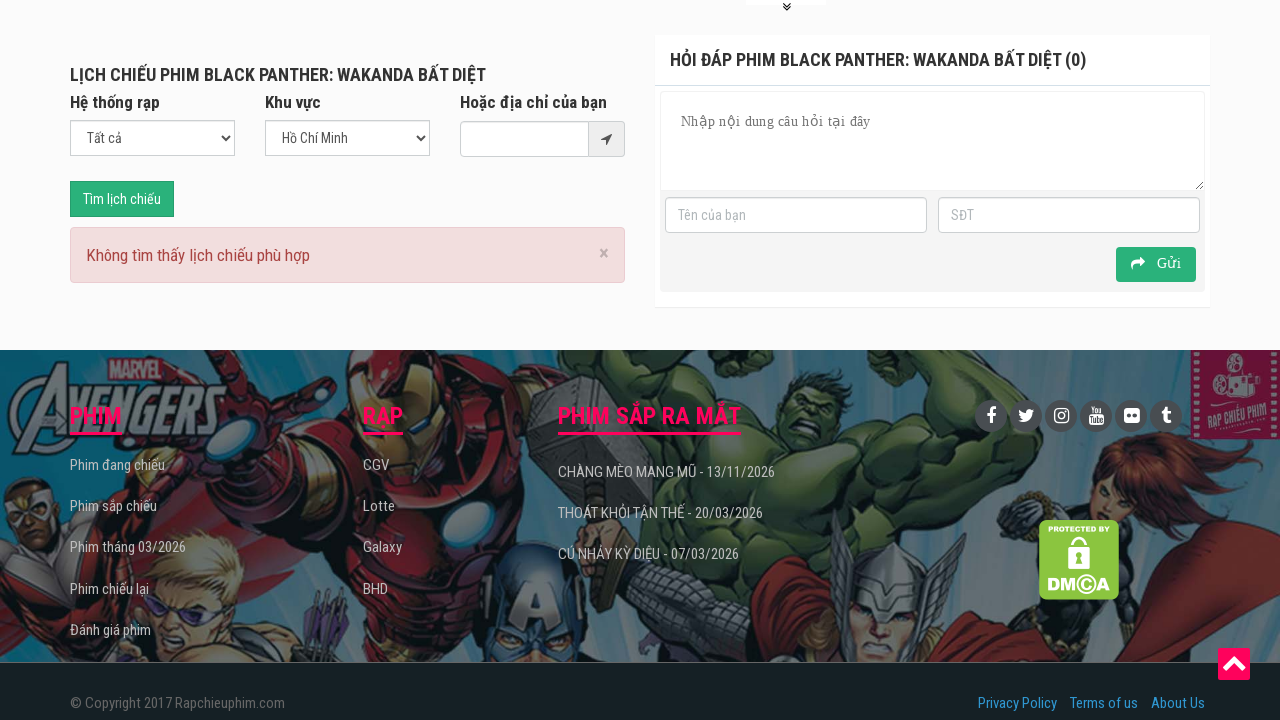

Filled username field with 'test123' on input[name='username']
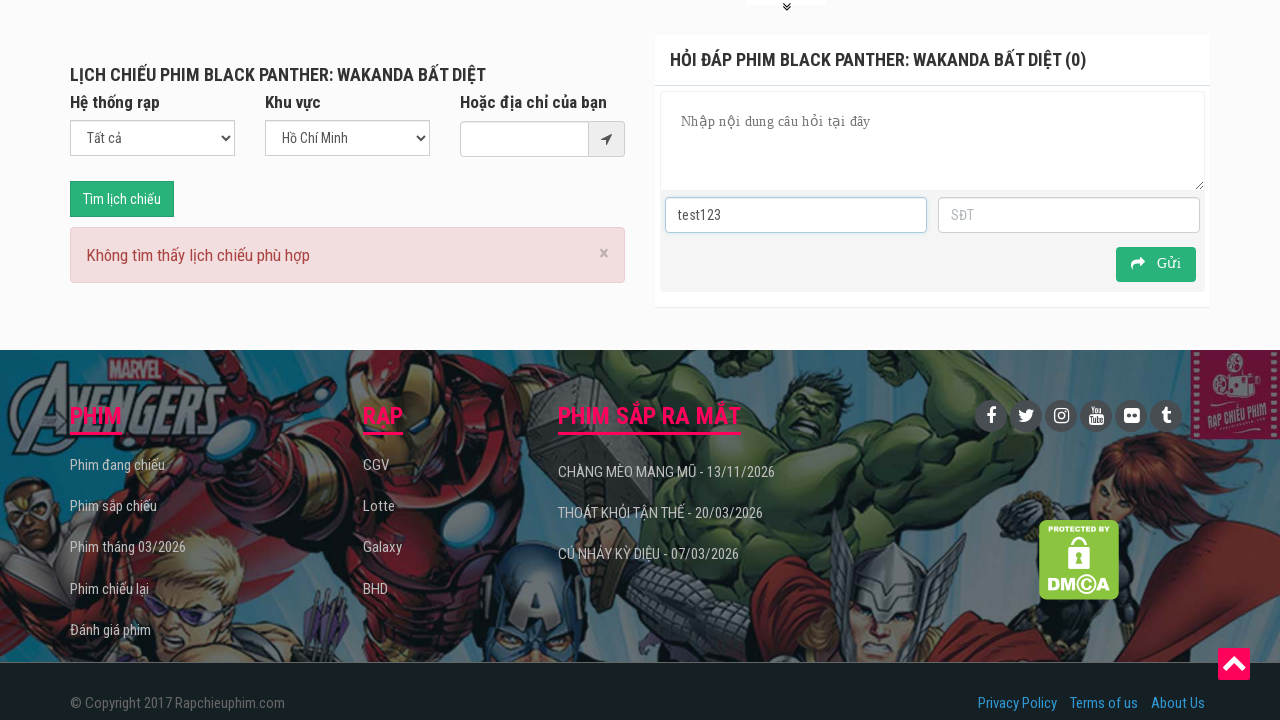

Filled phone field with '0345605483' on input[name='userphone']
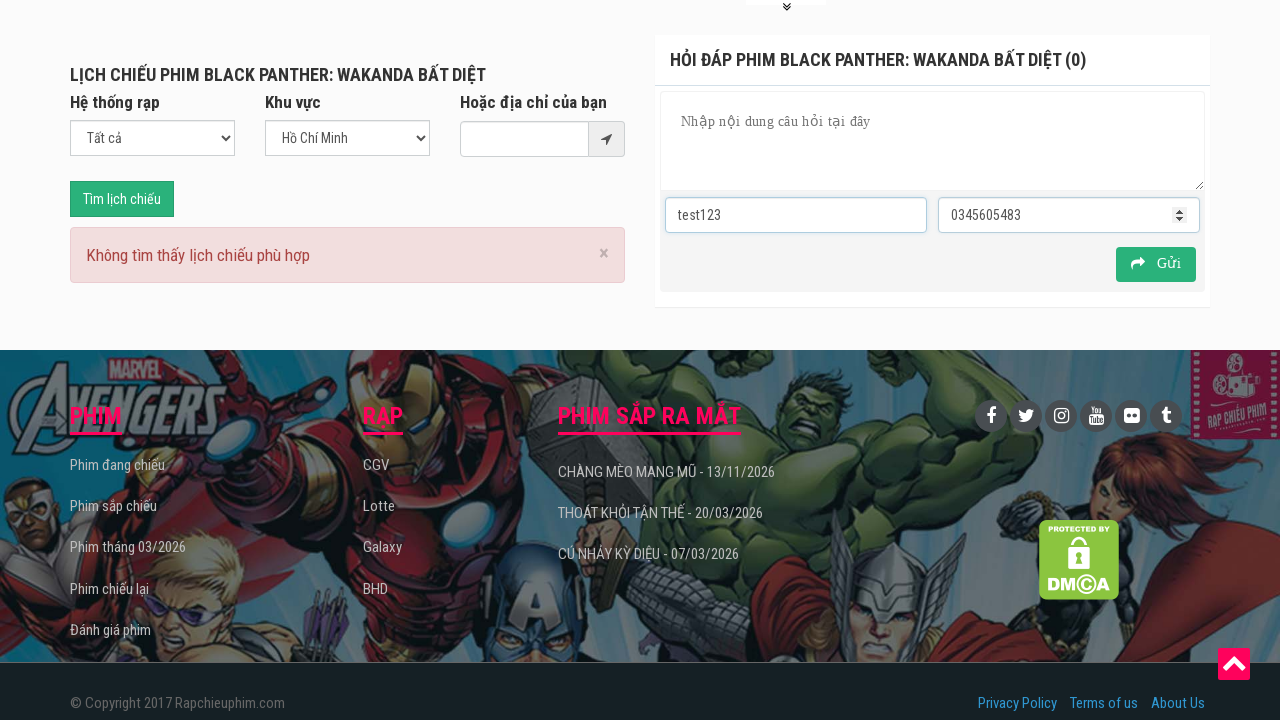

Filled message field with PHP tags '<?php> echo 'Hello';?>' on input[name='message'], textarea[name='message']
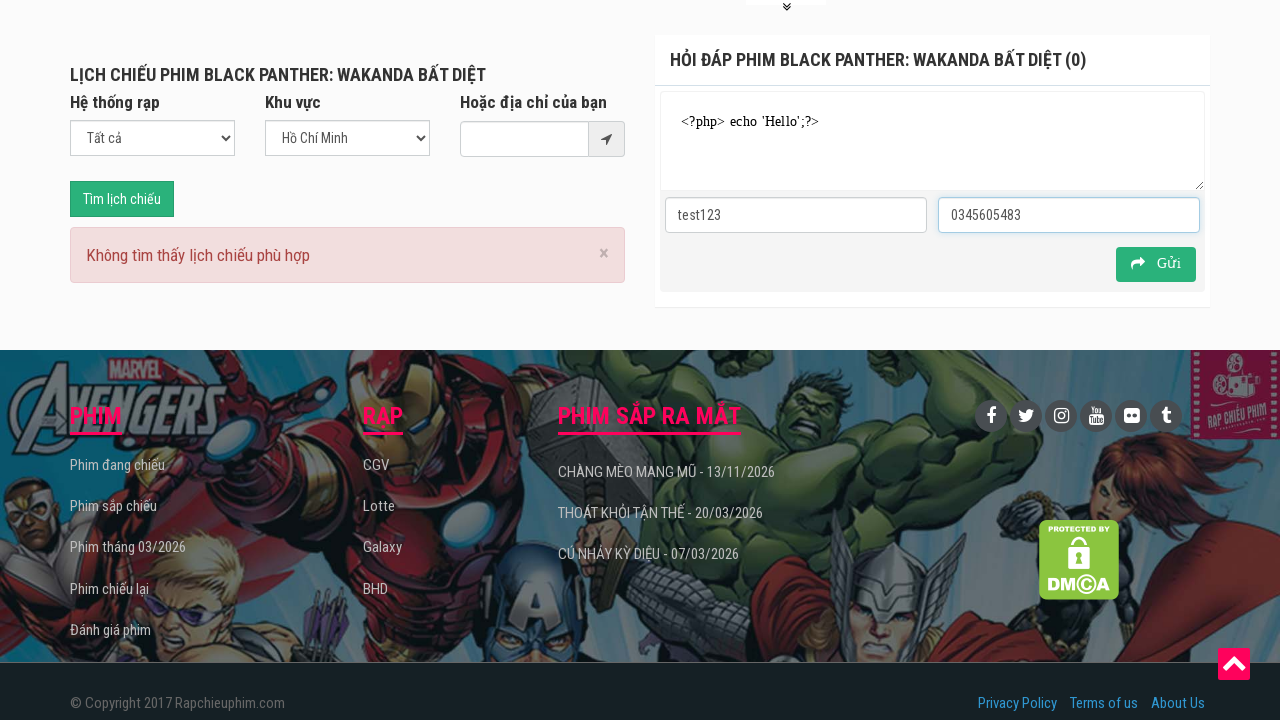

Clicked submit button to post comment at (1156, 264) on button.btn.btn-success.green
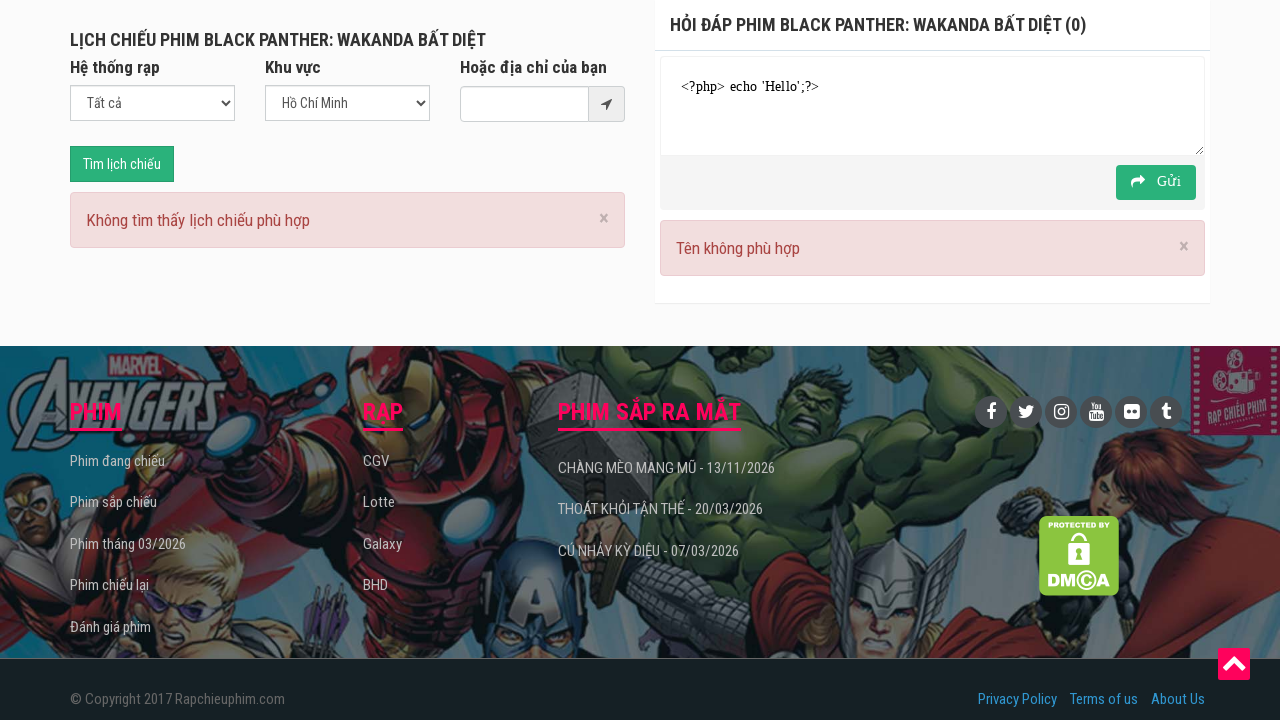

Error message appeared indicating special tags are not allowed
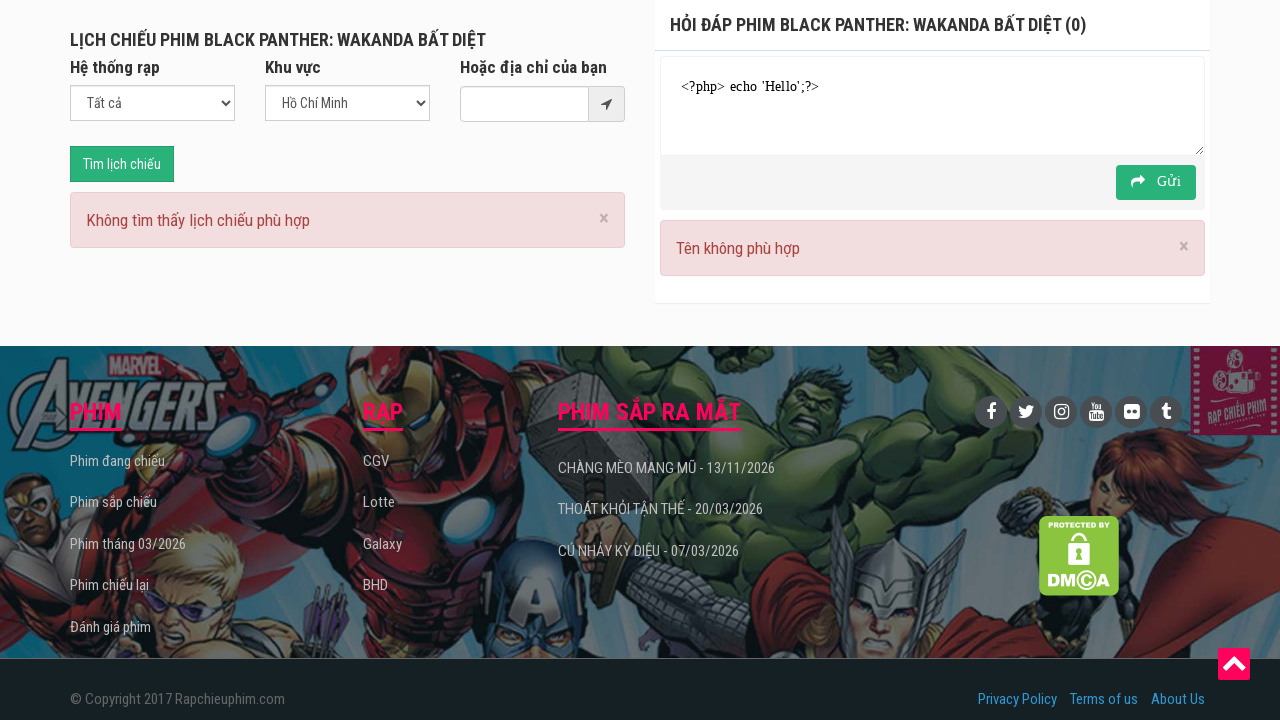

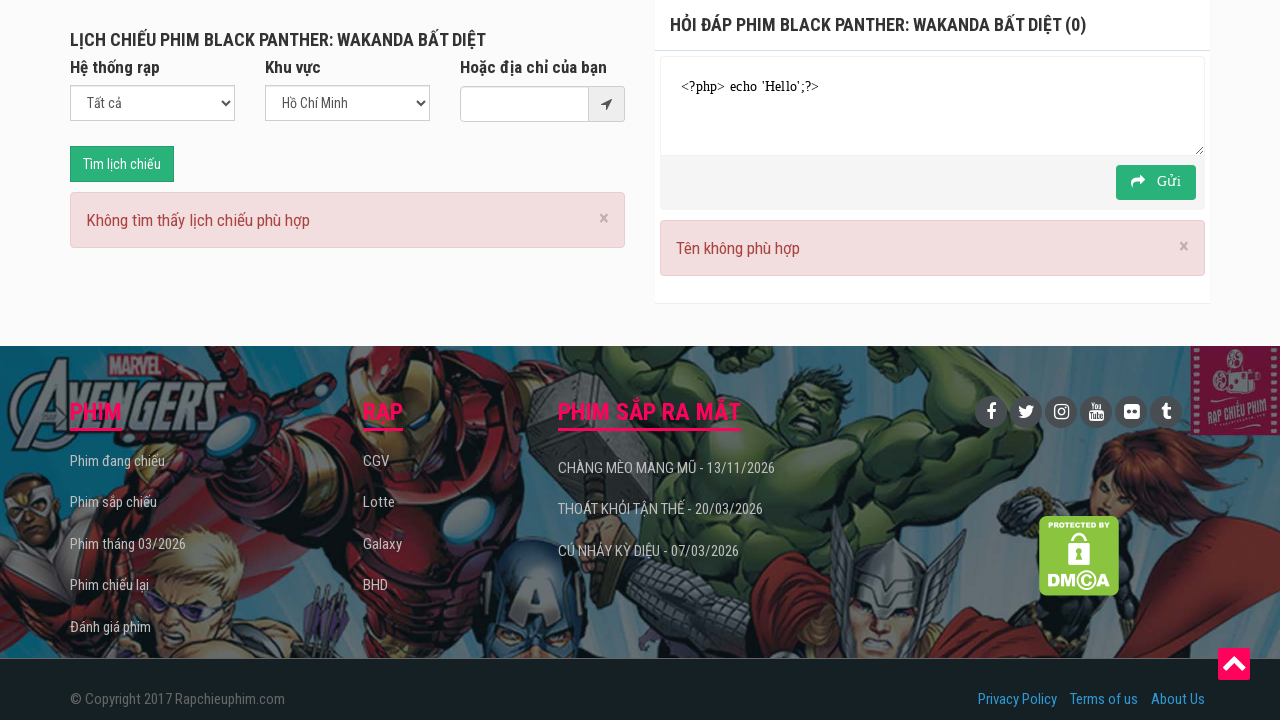